Tests the search functionality of an automation bookstore by entering a search term "Agile" and verifying that matching books are displayed in the filtered results.

Starting URL: https://automationbookstore.dev/

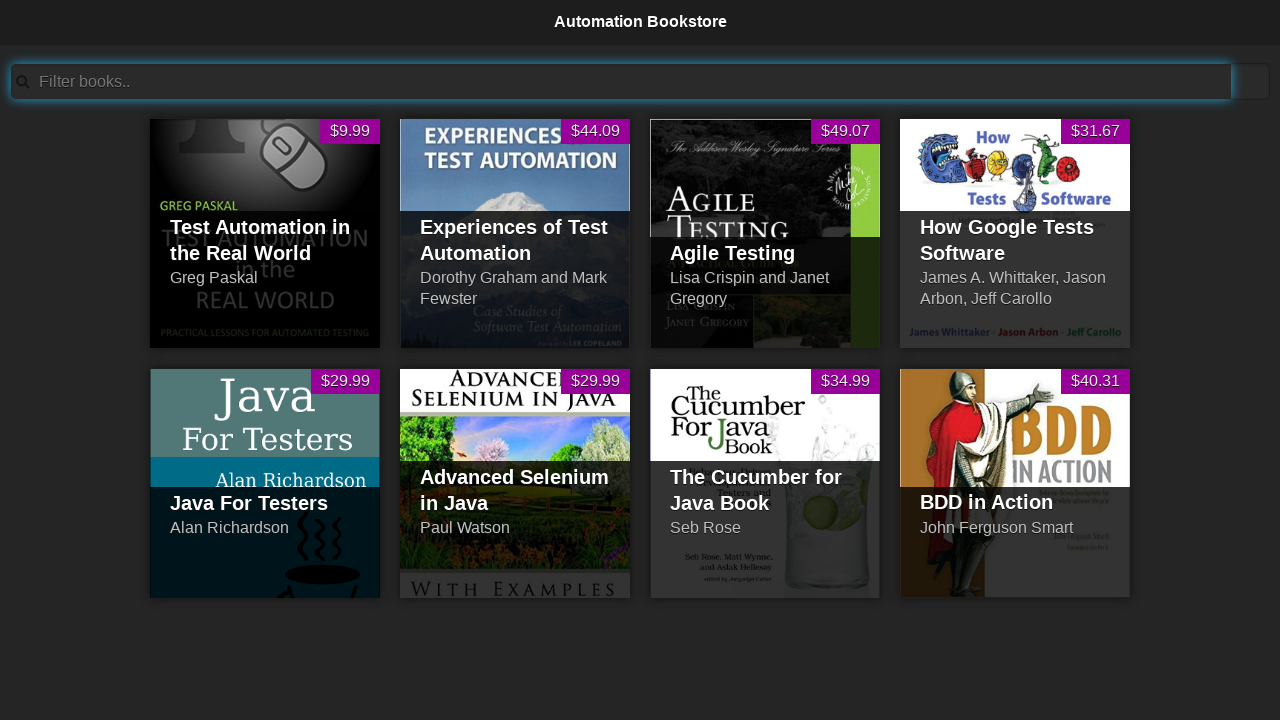

Search bar became visible
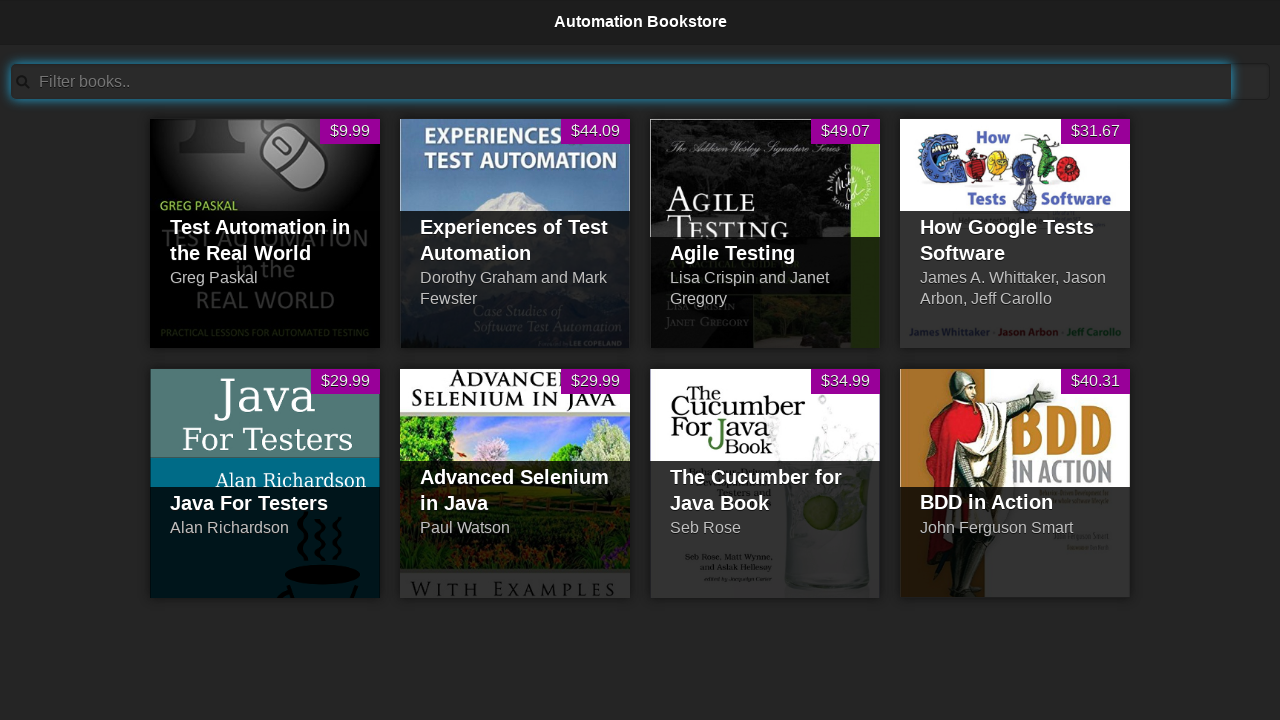

Entered 'Agile' in search field on #searchBar
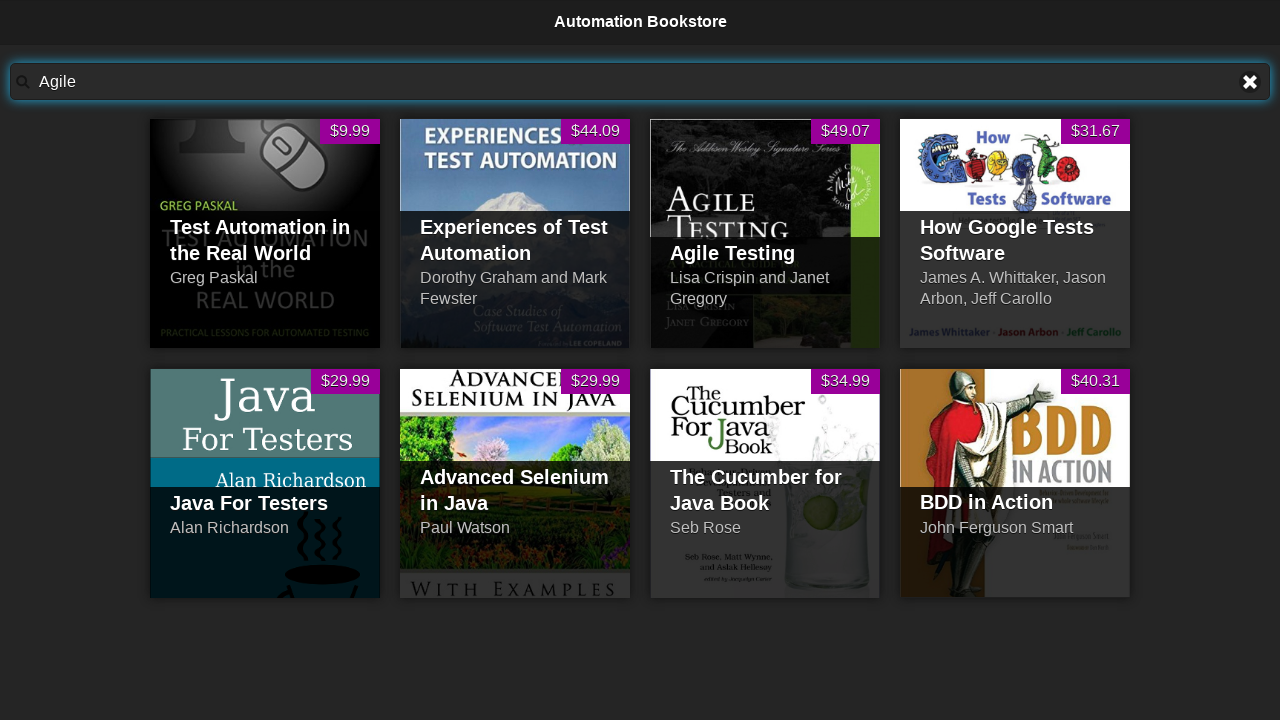

Filtered results appeared with 'Agile Testing' book
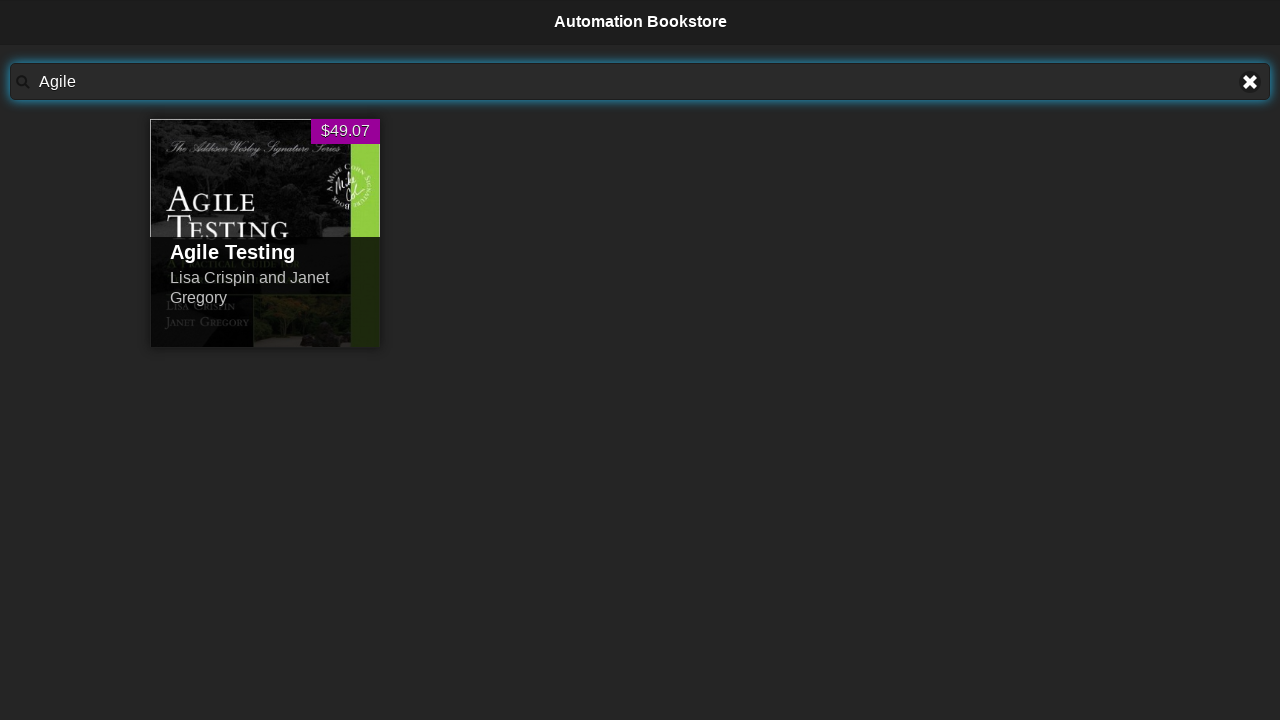

Located visible books in product list
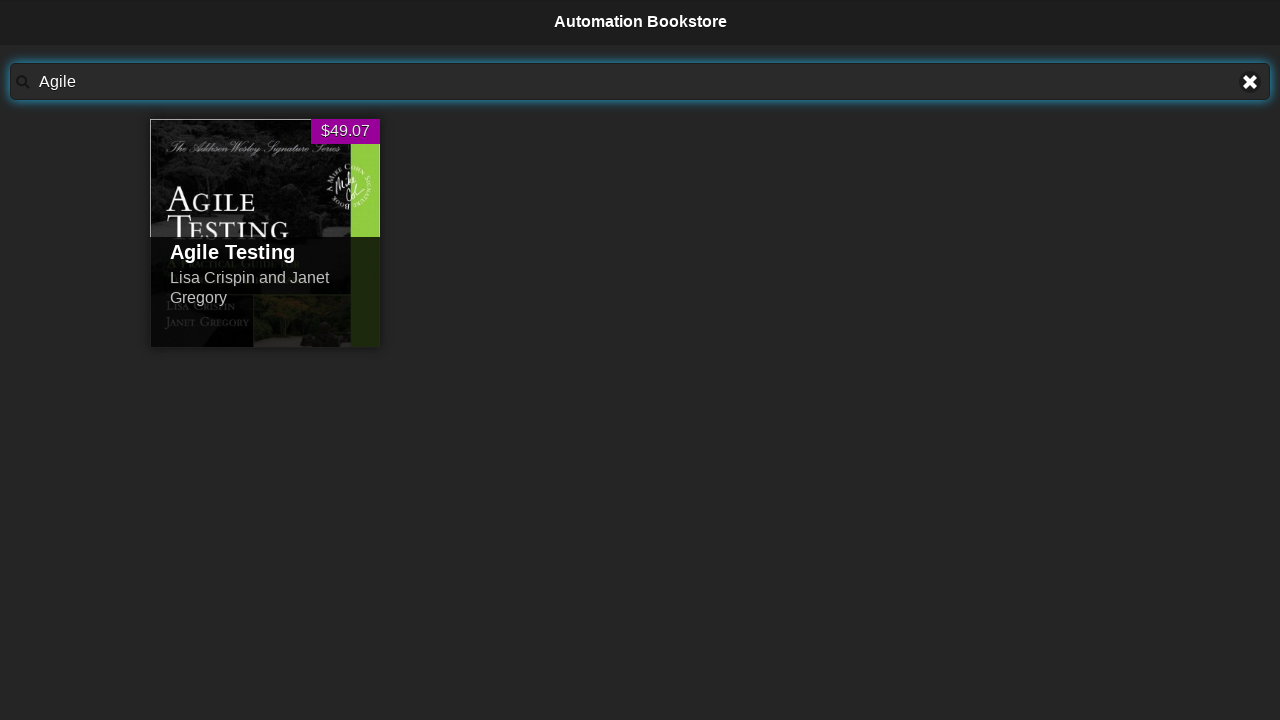

Verified that at least one book is visible in filtered results
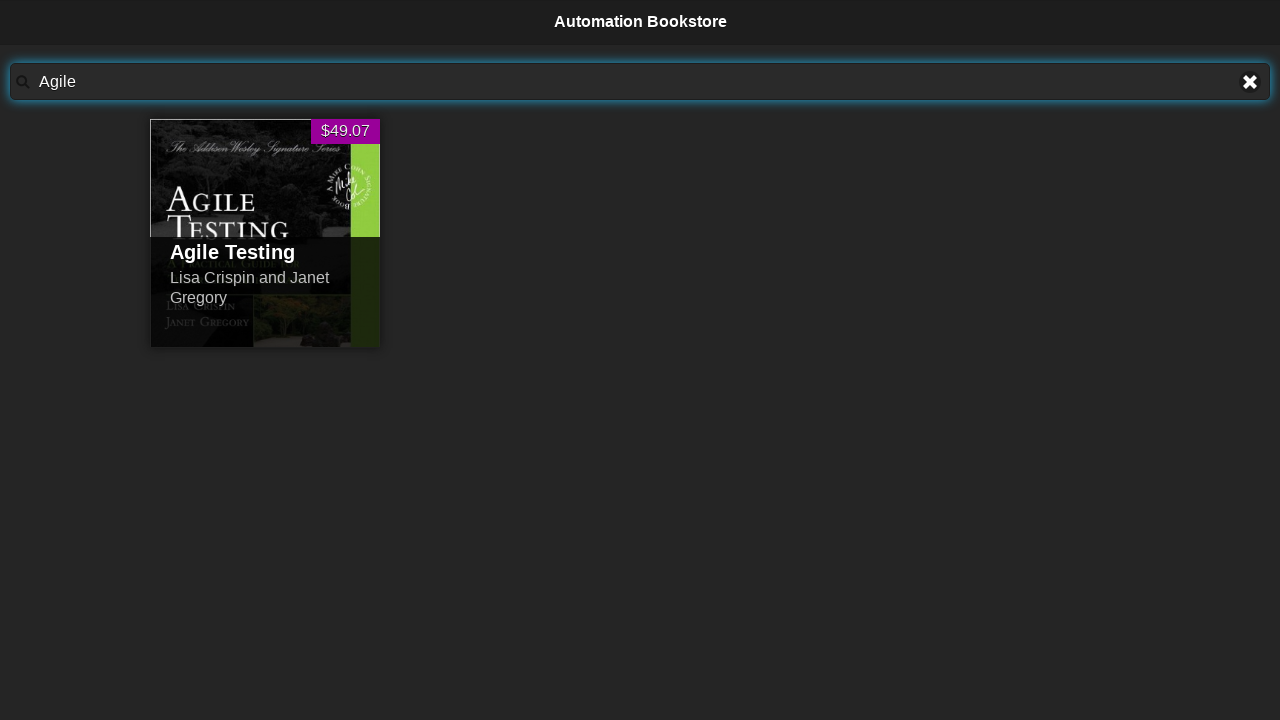

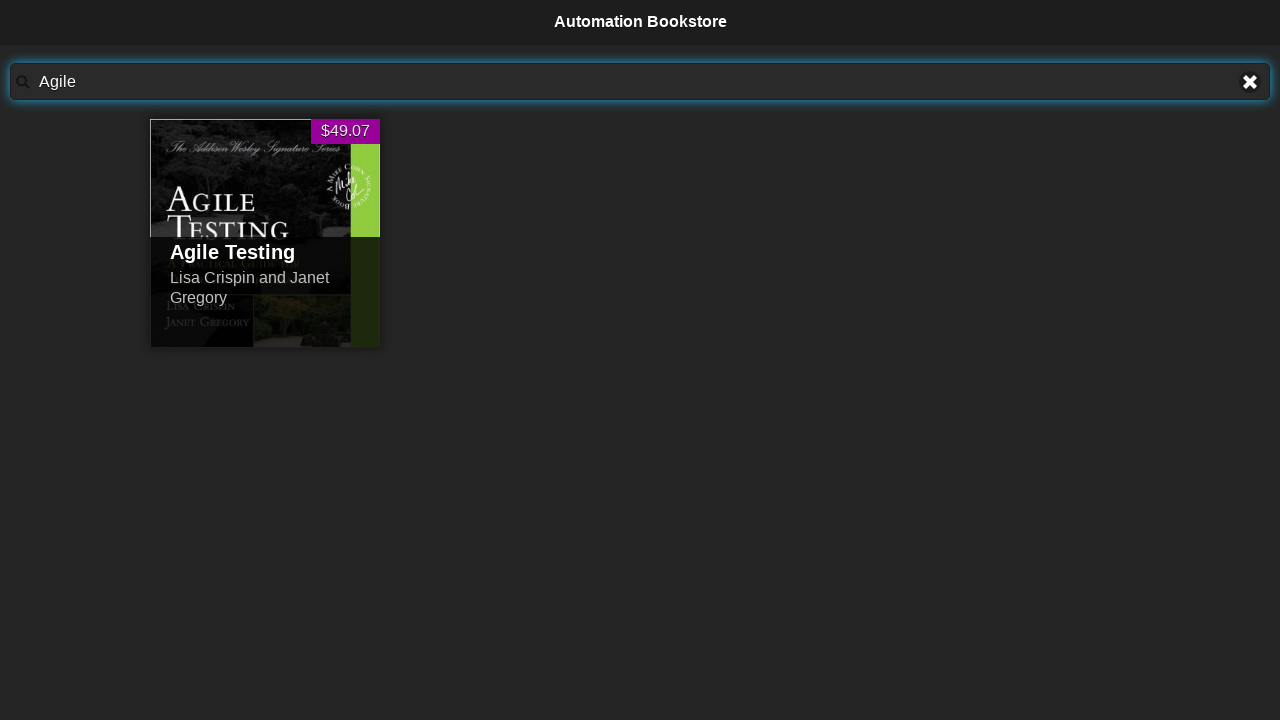